Tests that the currently applied filter is highlighted in the UI

Starting URL: https://demo.playwright.dev/todomvc

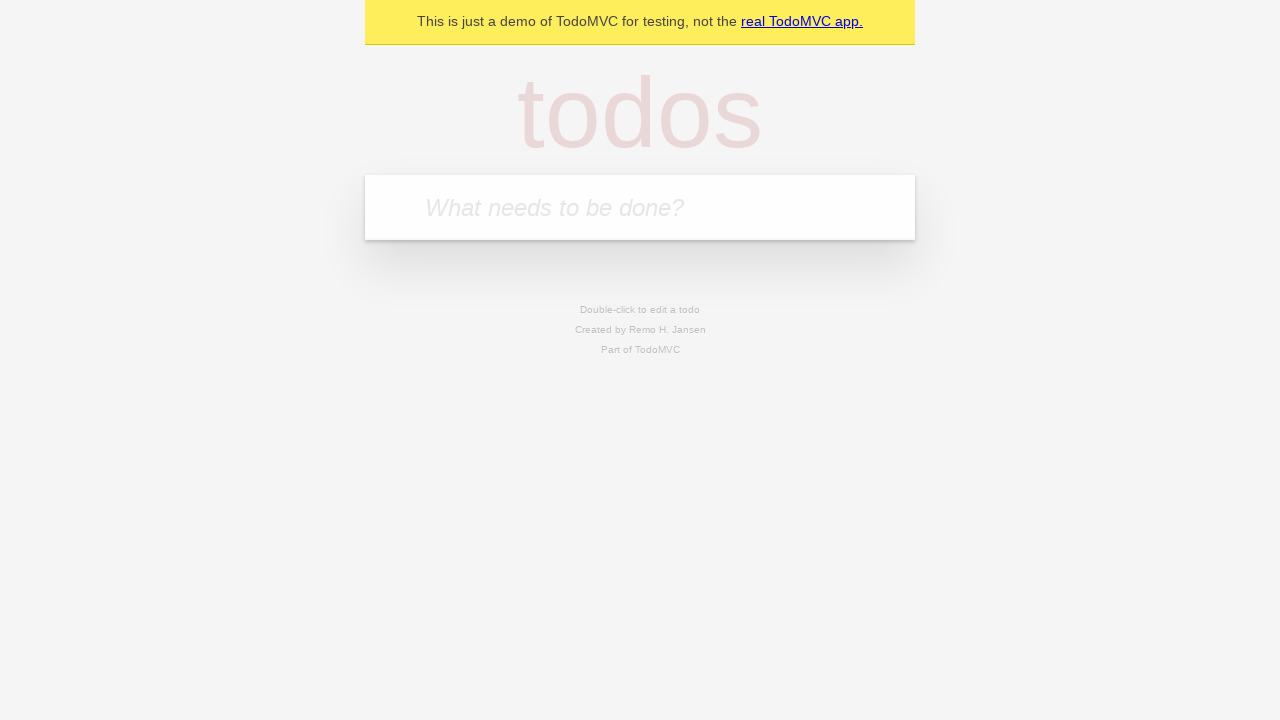

Filled todo input with 'buy some cheese' on internal:attr=[placeholder="What needs to be done?"i]
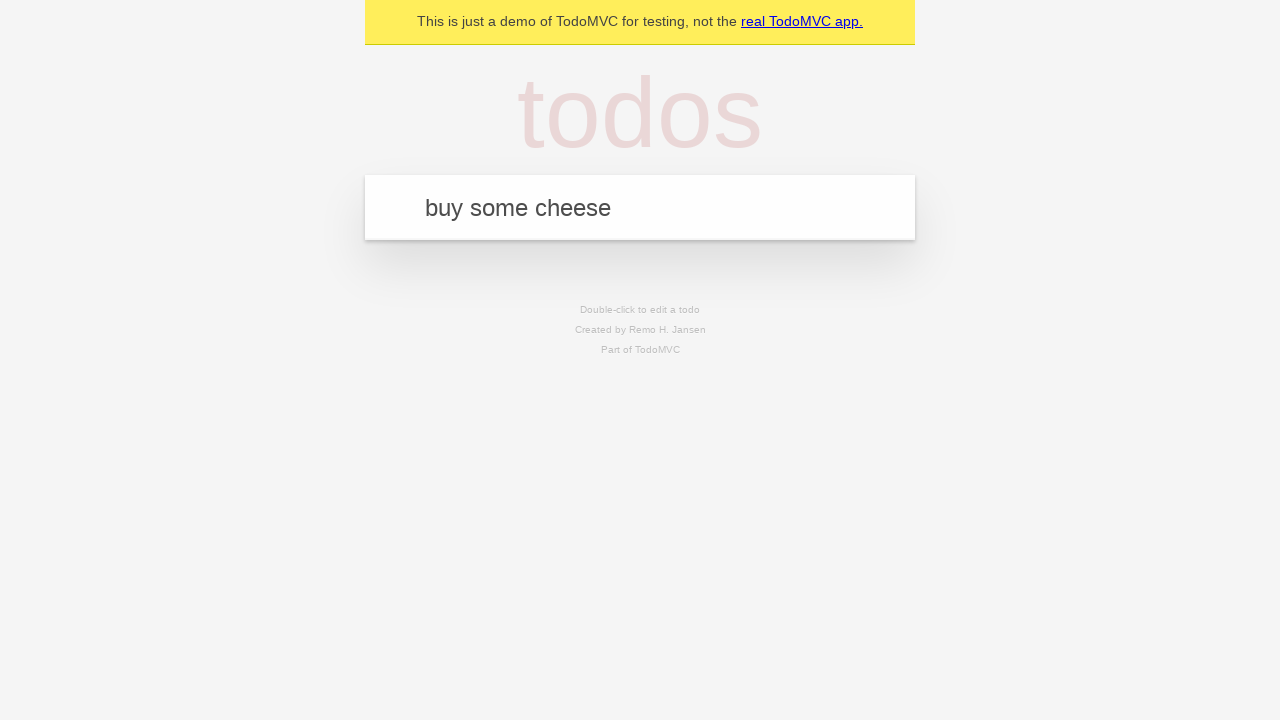

Pressed Enter to create first todo 'buy some cheese' on internal:attr=[placeholder="What needs to be done?"i]
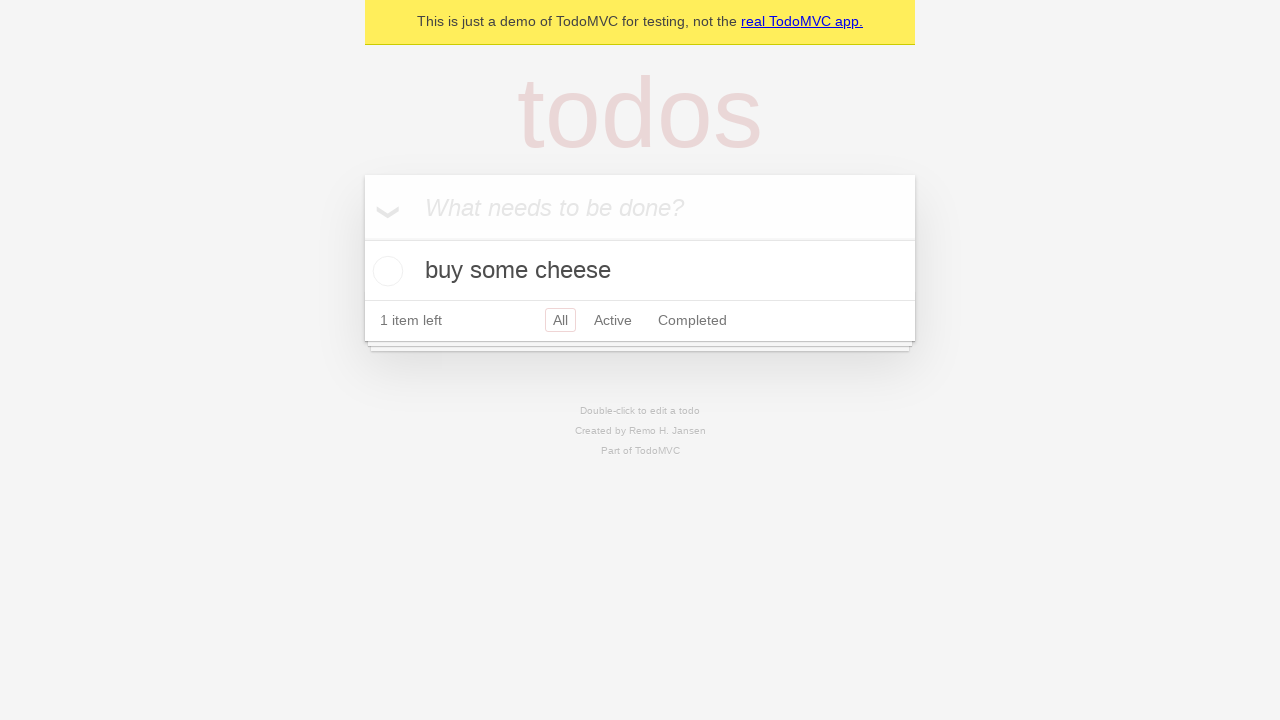

Filled todo input with 'feed the cat' on internal:attr=[placeholder="What needs to be done?"i]
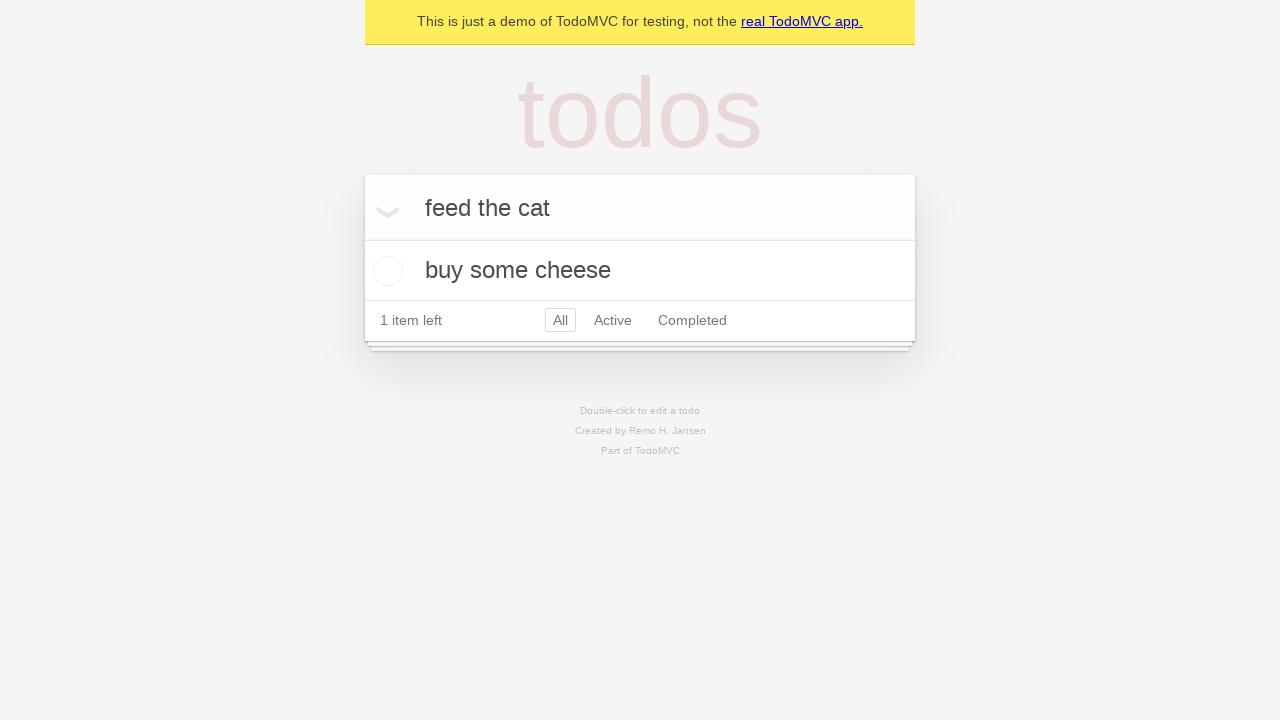

Pressed Enter to create second todo 'feed the cat' on internal:attr=[placeholder="What needs to be done?"i]
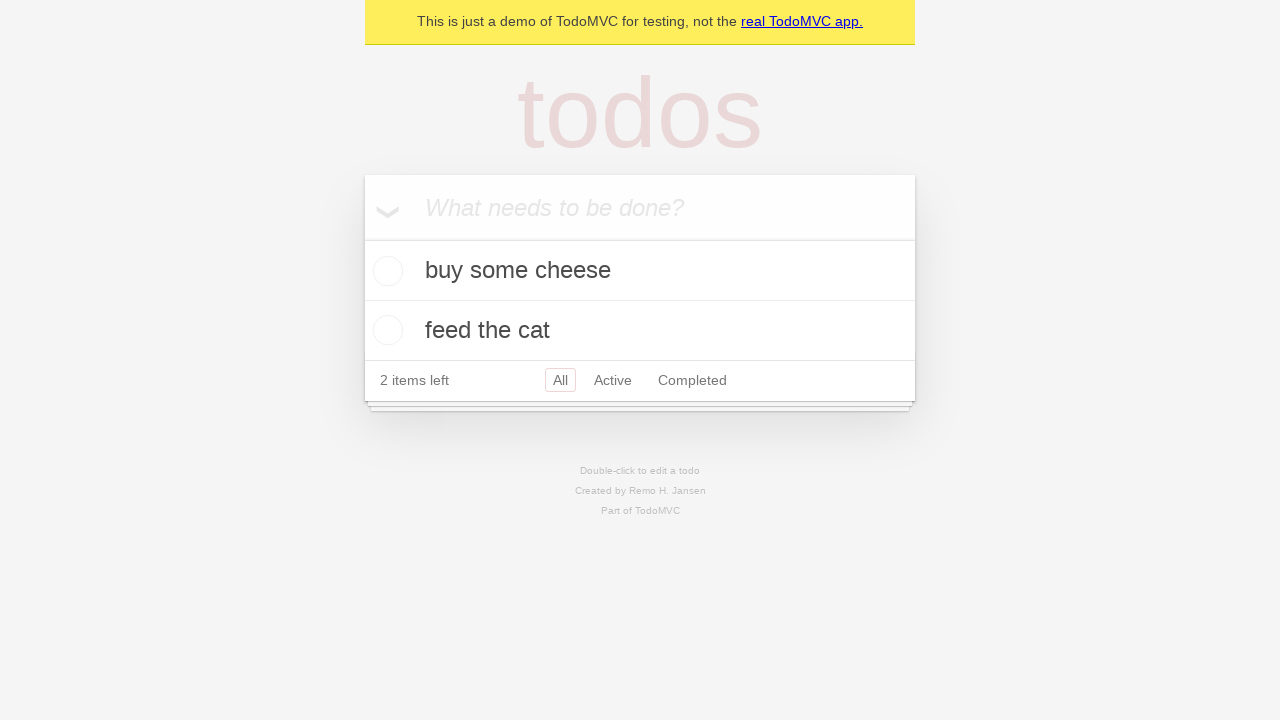

Filled todo input with 'book a doctors appointment' on internal:attr=[placeholder="What needs to be done?"i]
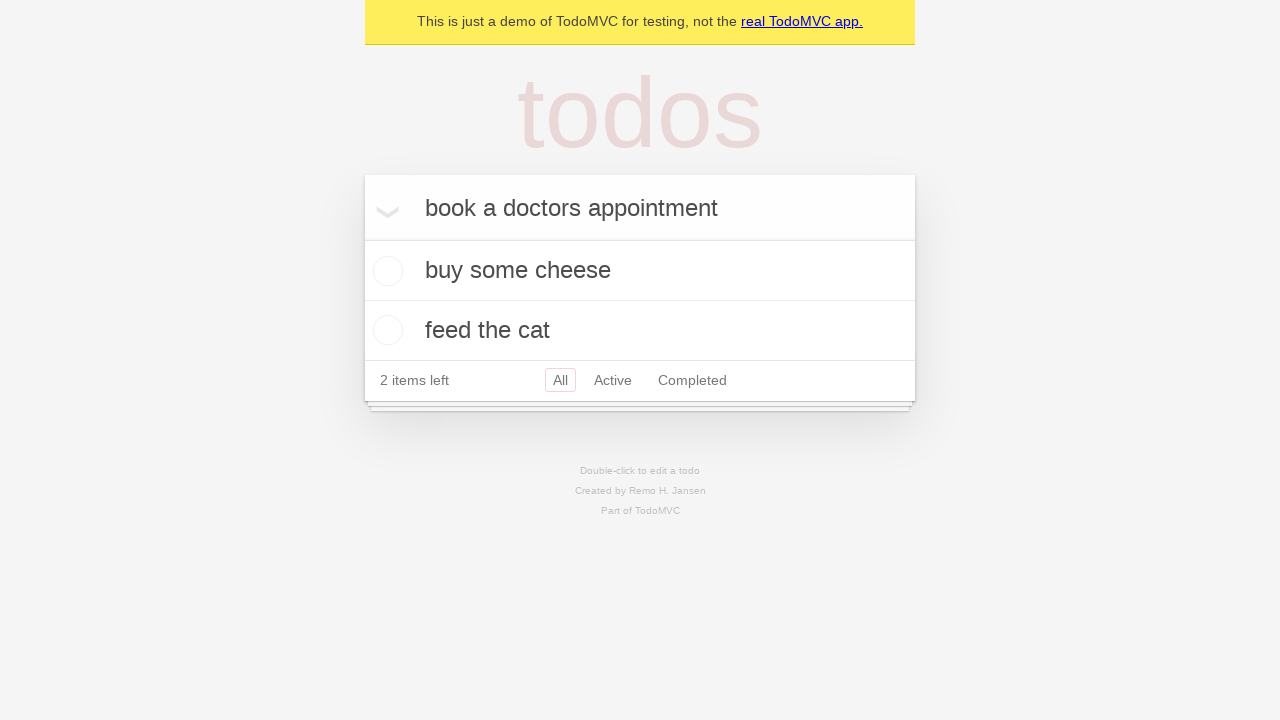

Pressed Enter to create third todo 'book a doctors appointment' on internal:attr=[placeholder="What needs to be done?"i]
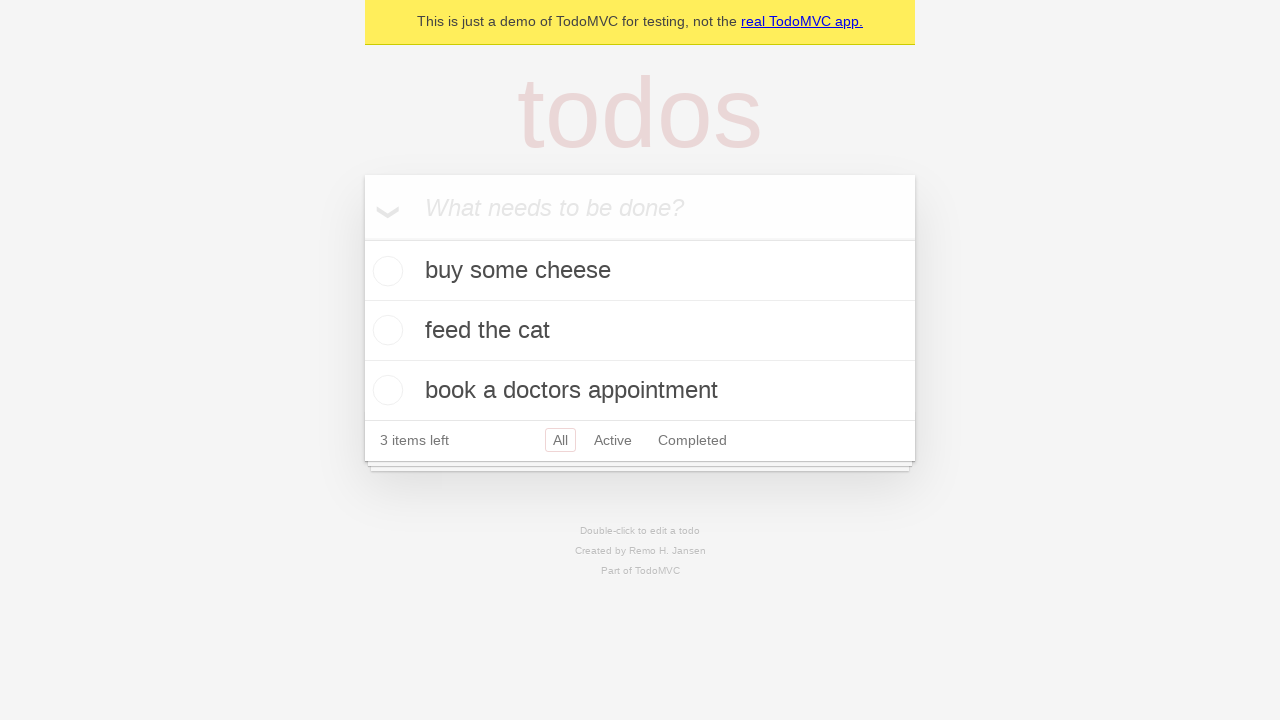

Clicked Active filter to view active todos at (613, 440) on internal:role=link[name="Active"i]
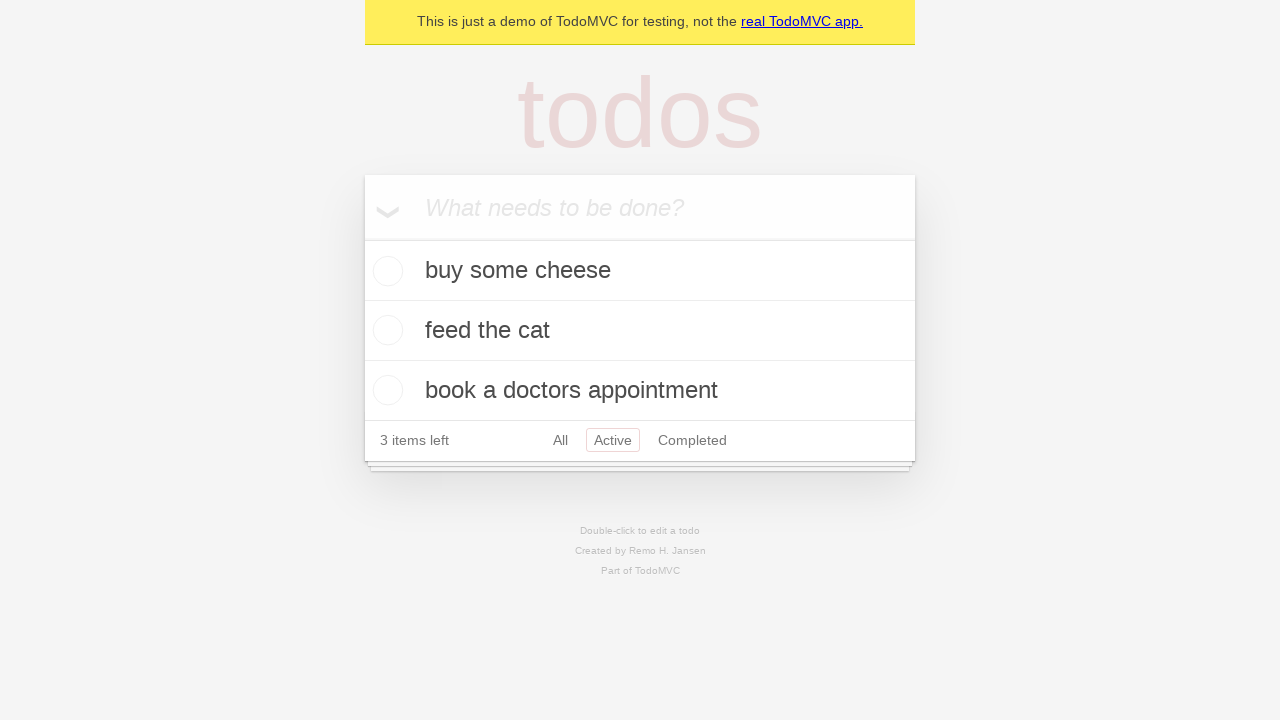

Clicked Completed filter to view completed todos at (692, 440) on internal:role=link[name="Completed"i]
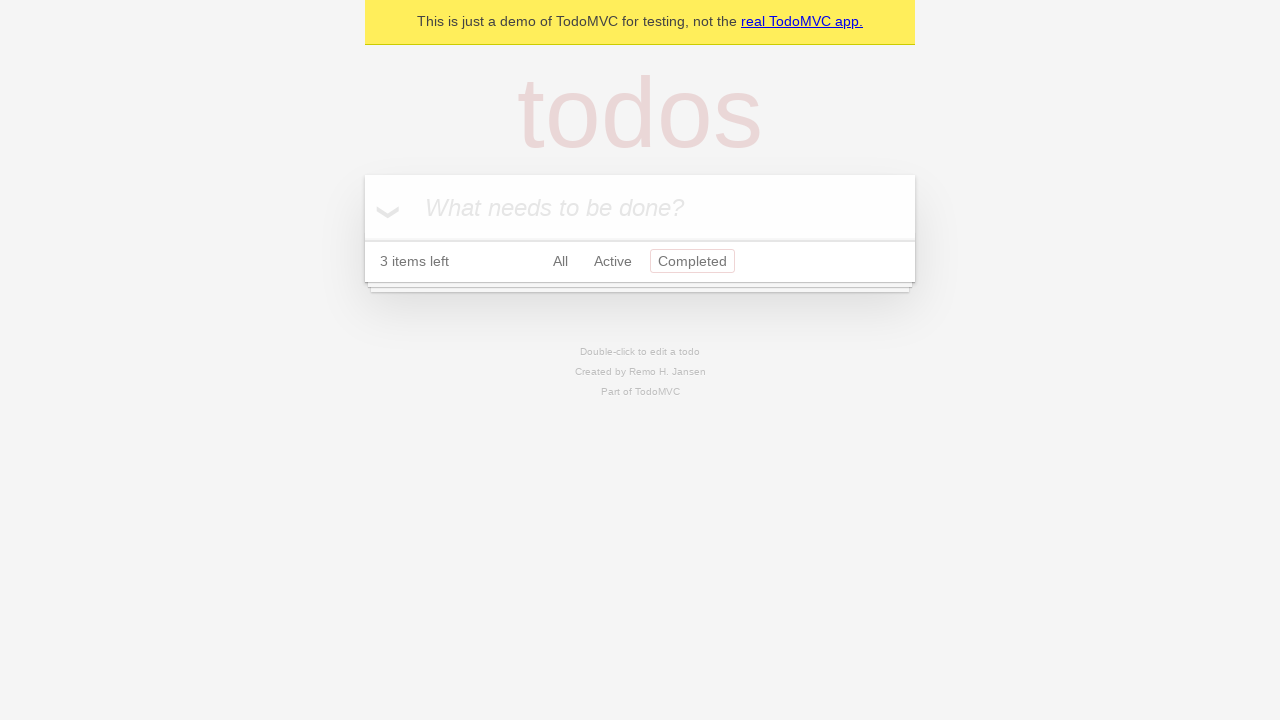

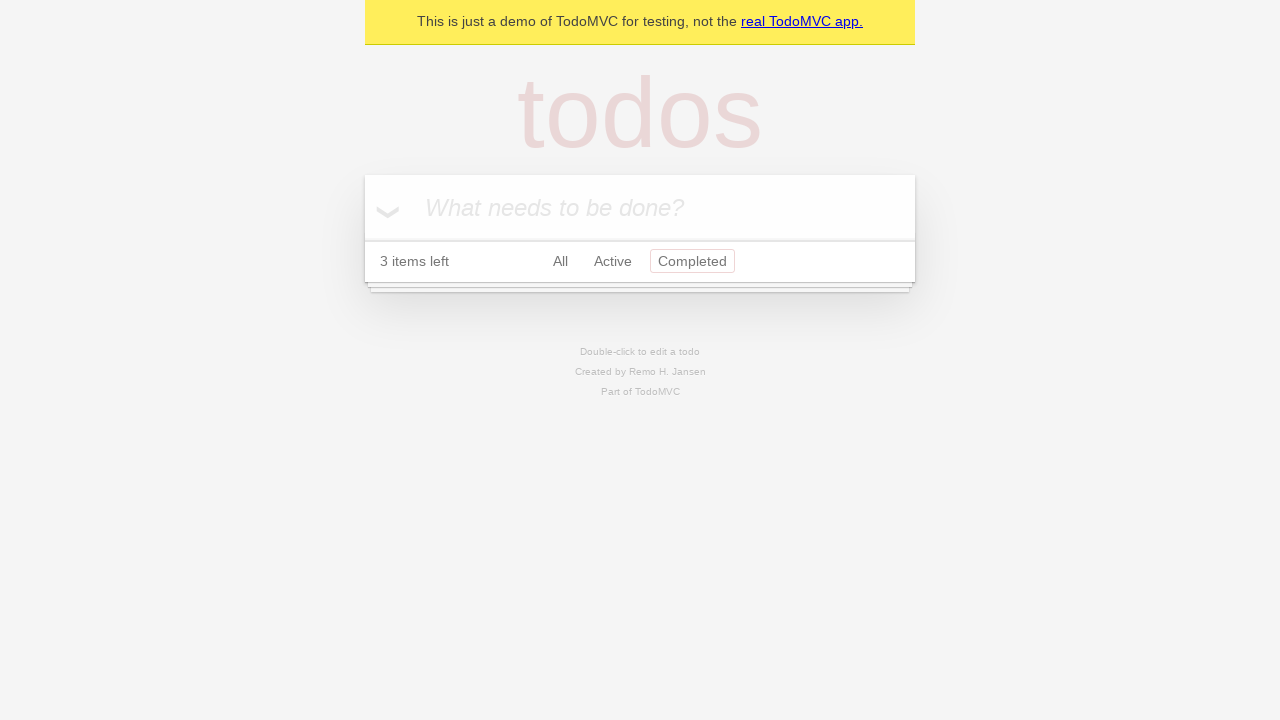